Tests keyboard shortcuts functionality by entering text in first textarea, selecting all with Ctrl+A, copying with Ctrl+C, tabbing to next field, and pasting with Ctrl+V

Starting URL: https://text-compare.com/

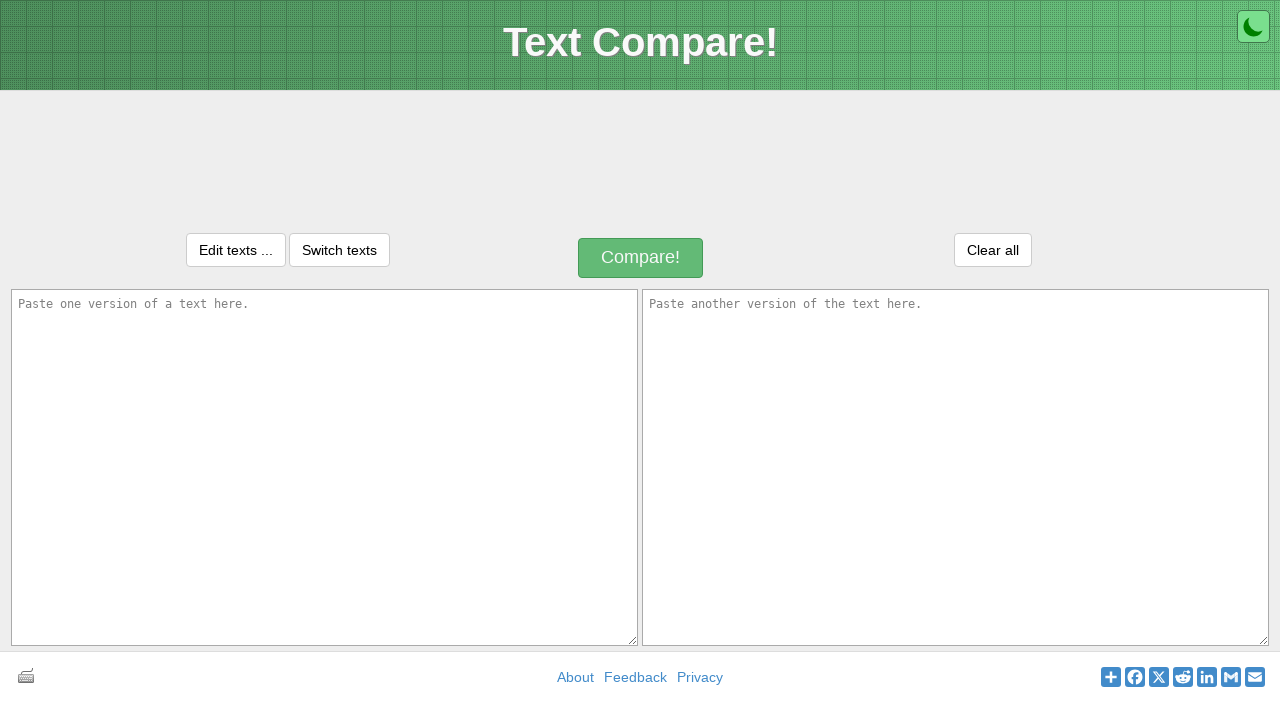

Entered 'hii' in the first textarea on textarea[name='text1']
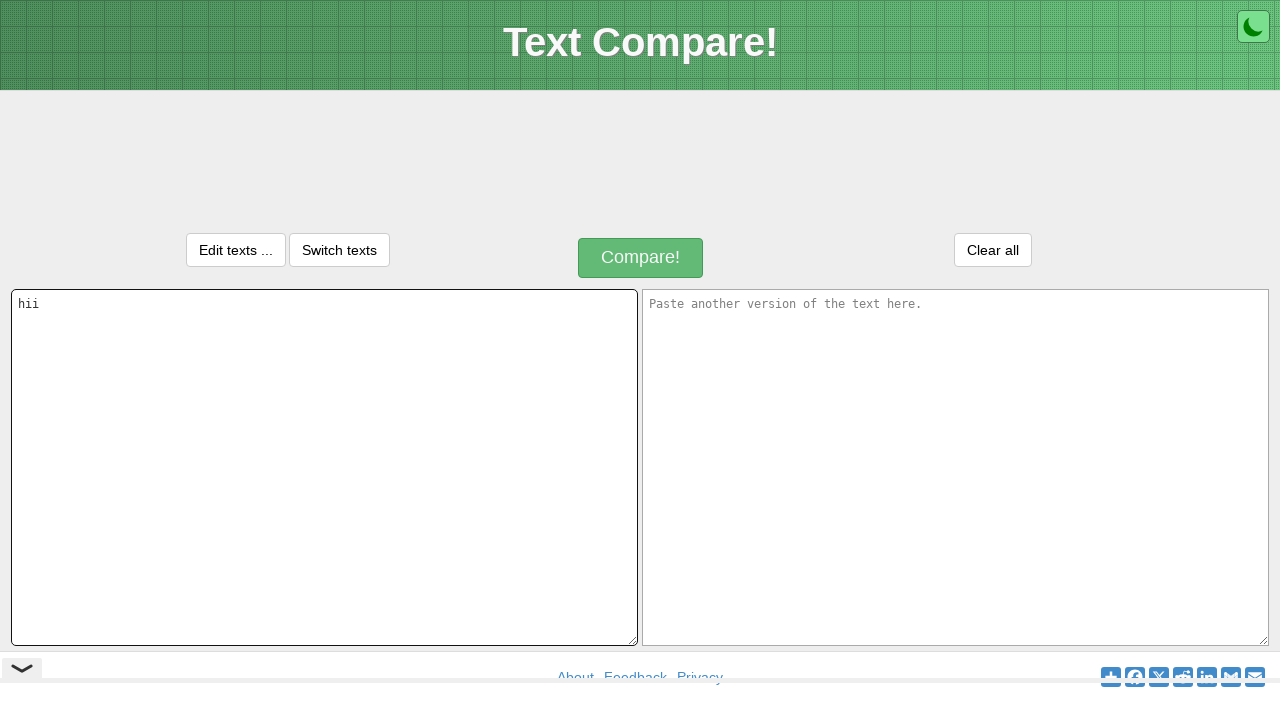

Selected all text in first textarea with Ctrl+A
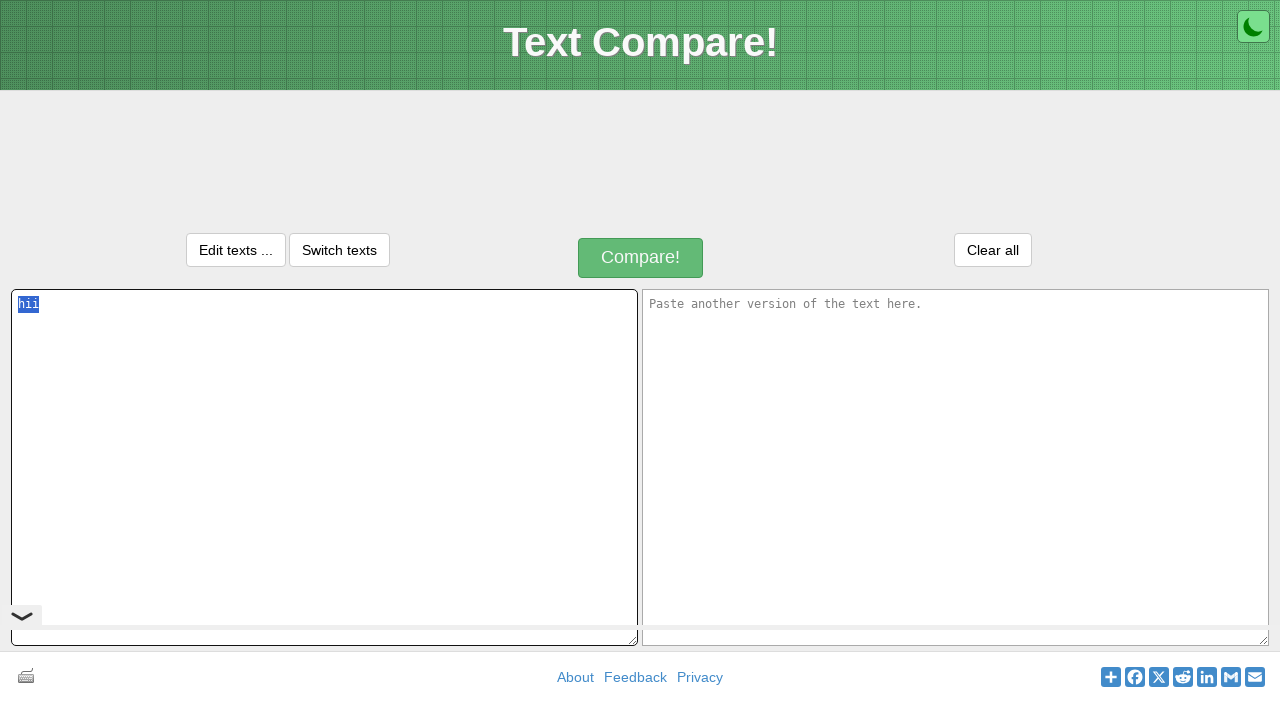

Copied selected text with Ctrl+C
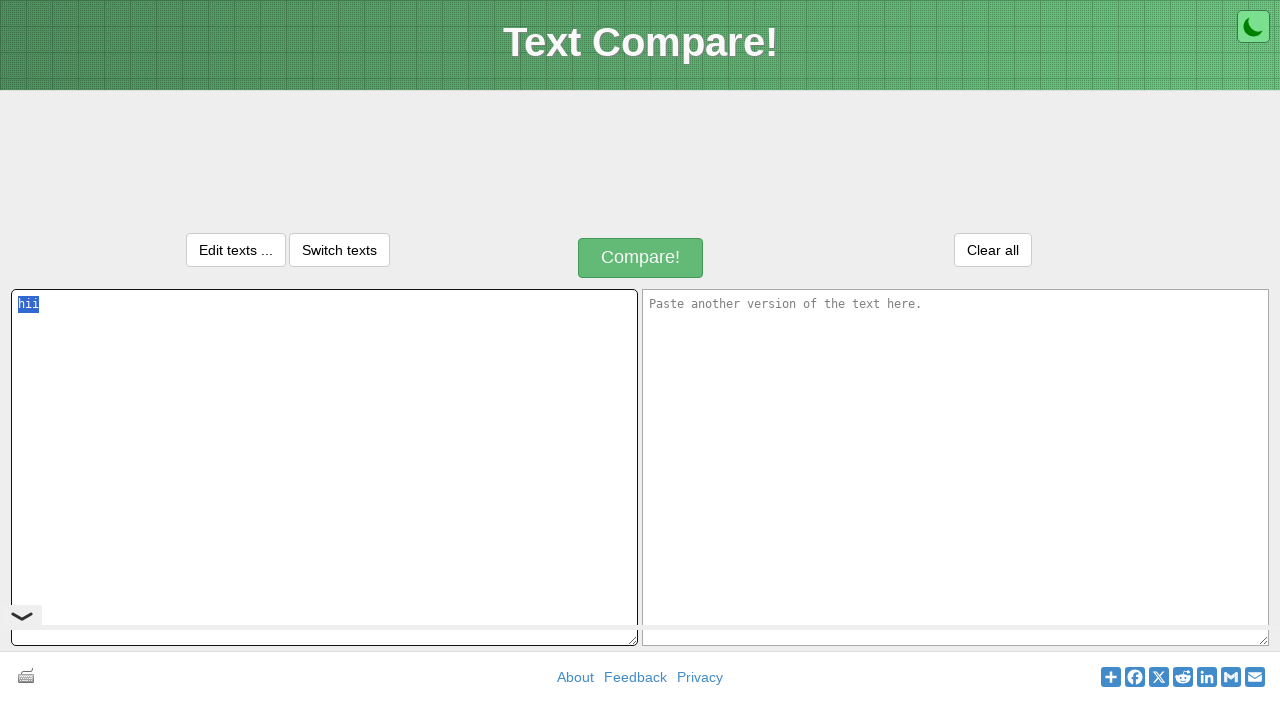

Tabbed to next textarea field
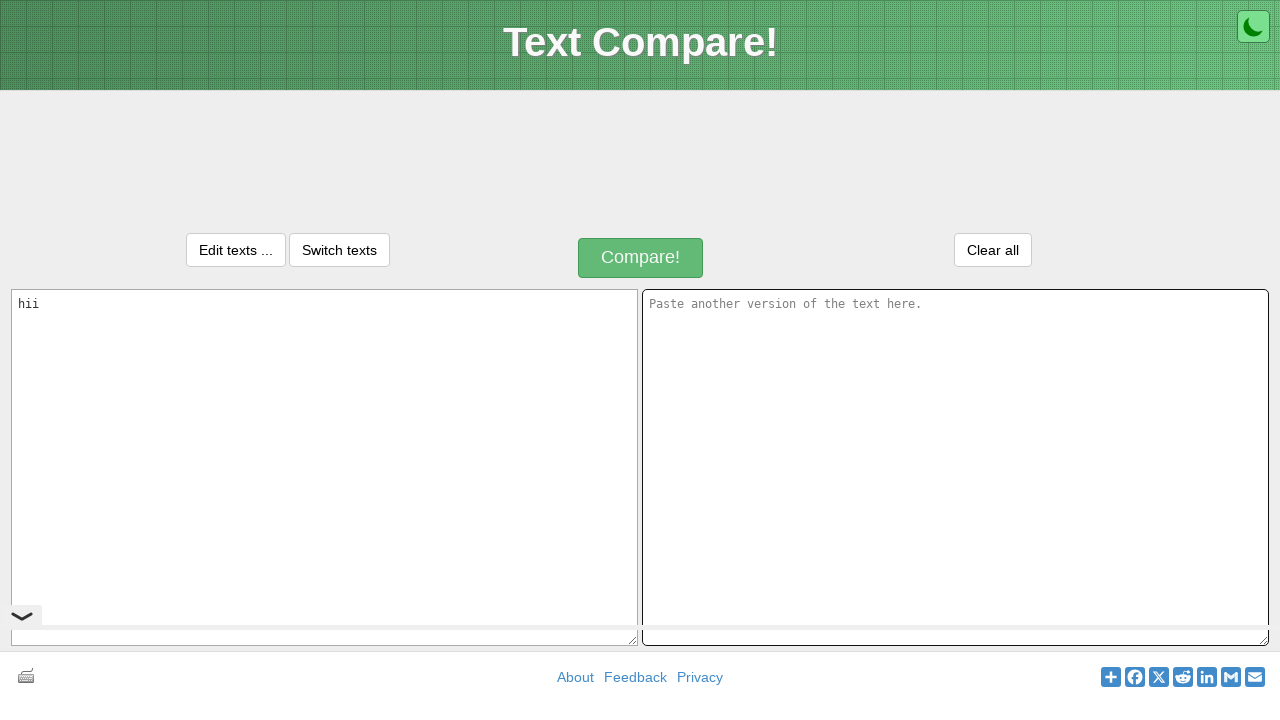

Pasted text into second textarea with Ctrl+V
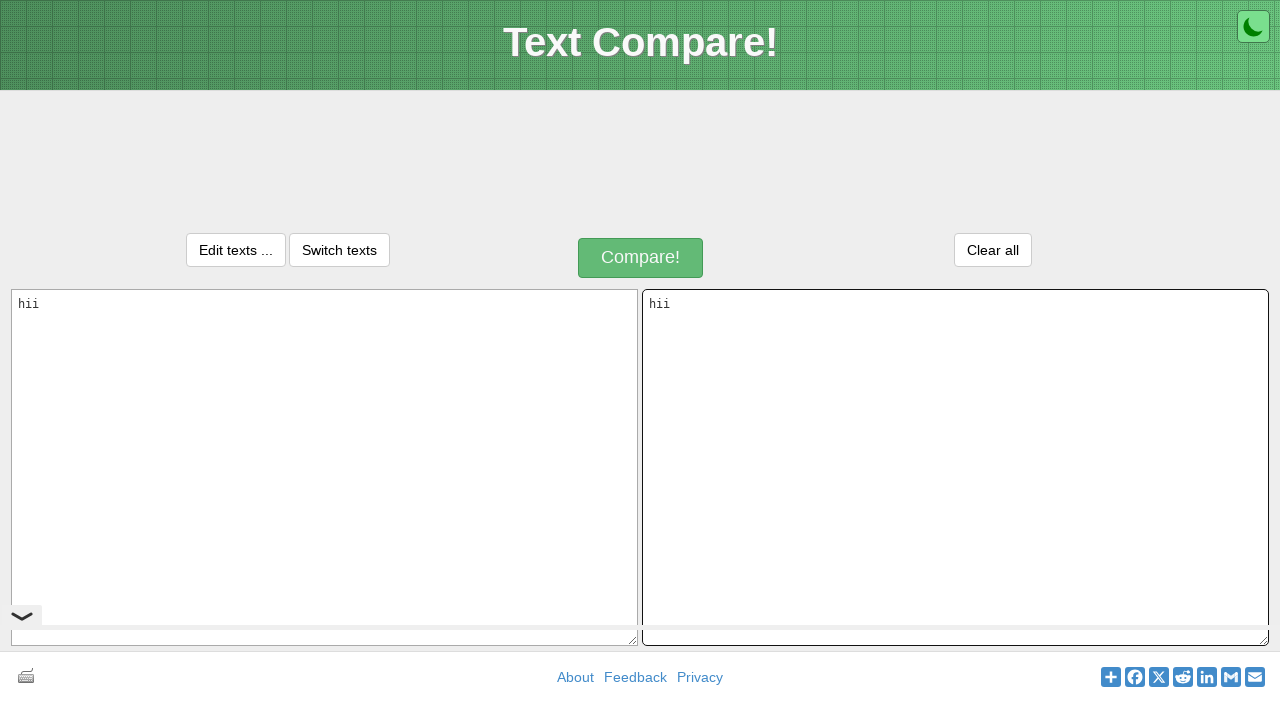

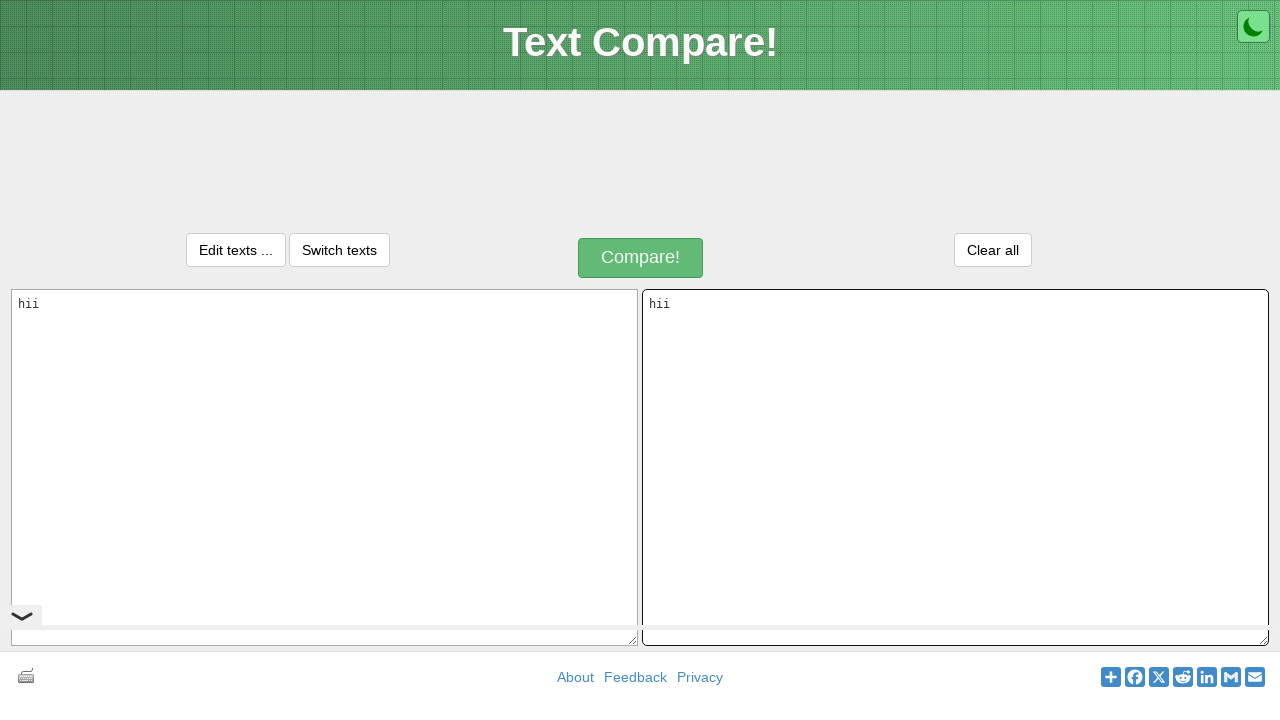